Navigates to Hepsiburada e-commerce site to verify the site loads

Starting URL: https://www.hepsiburada.com

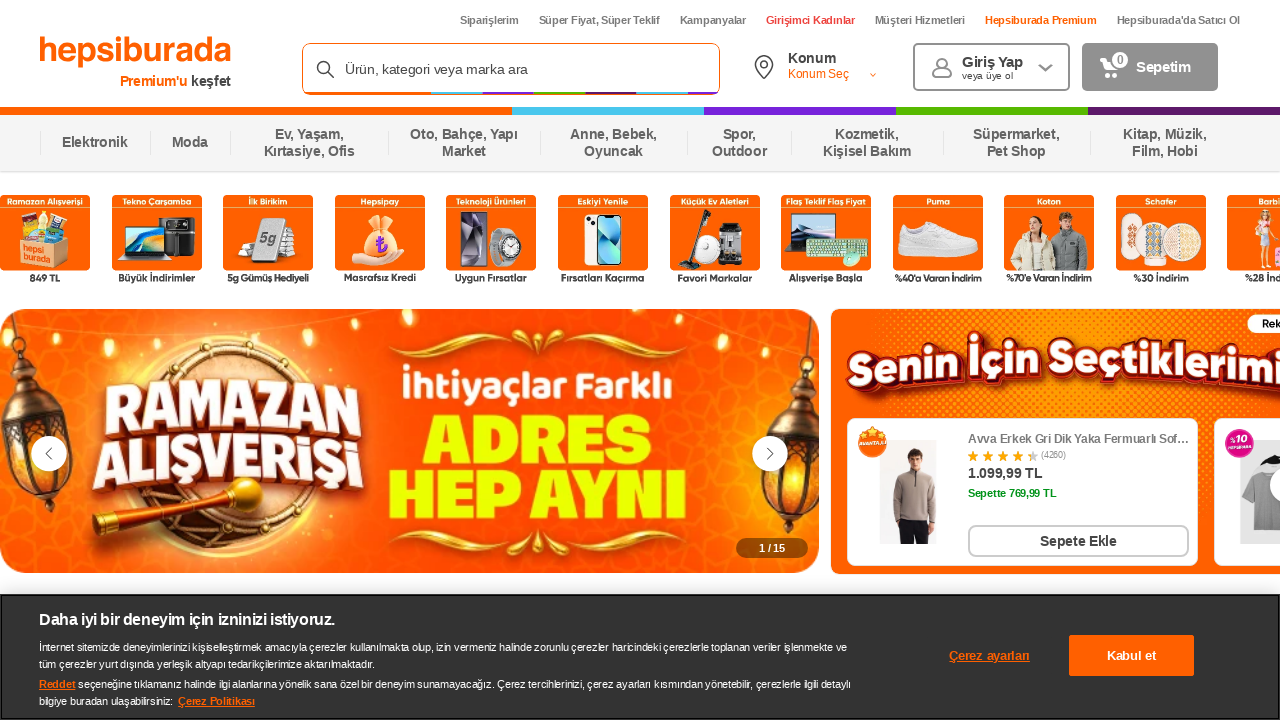

Waited for Hepsiburada page to load completely (networkidle)
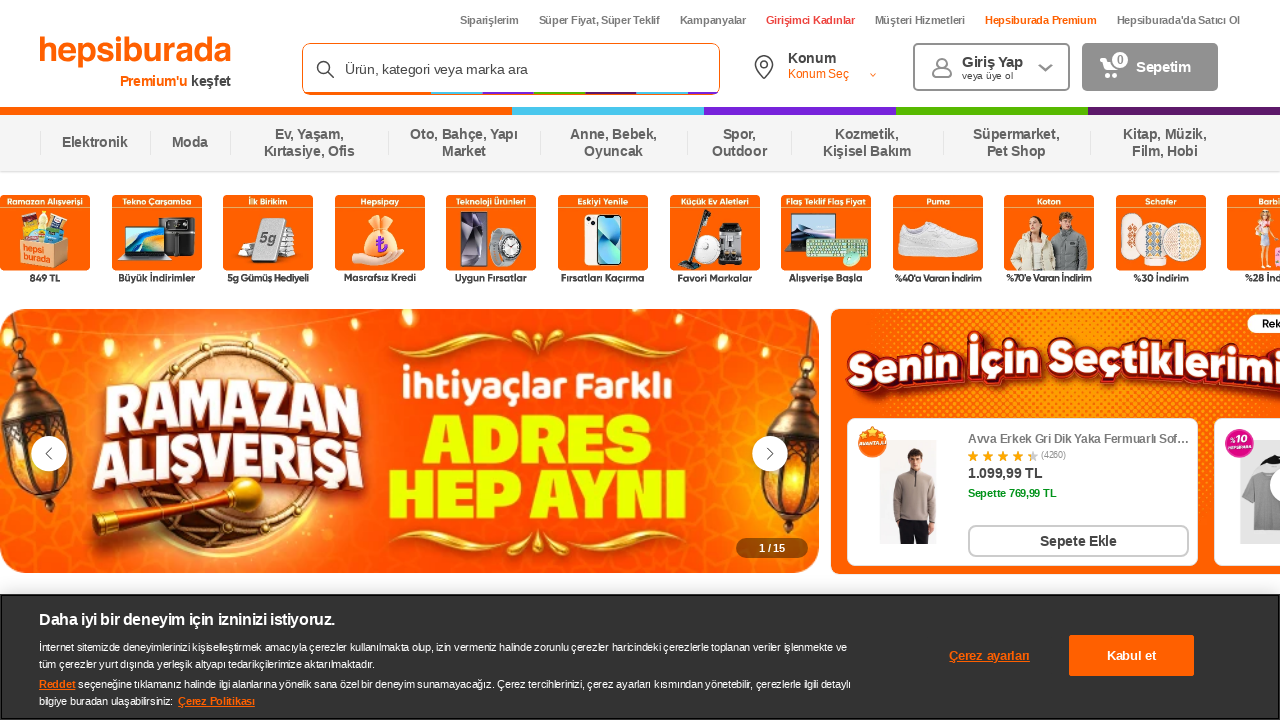

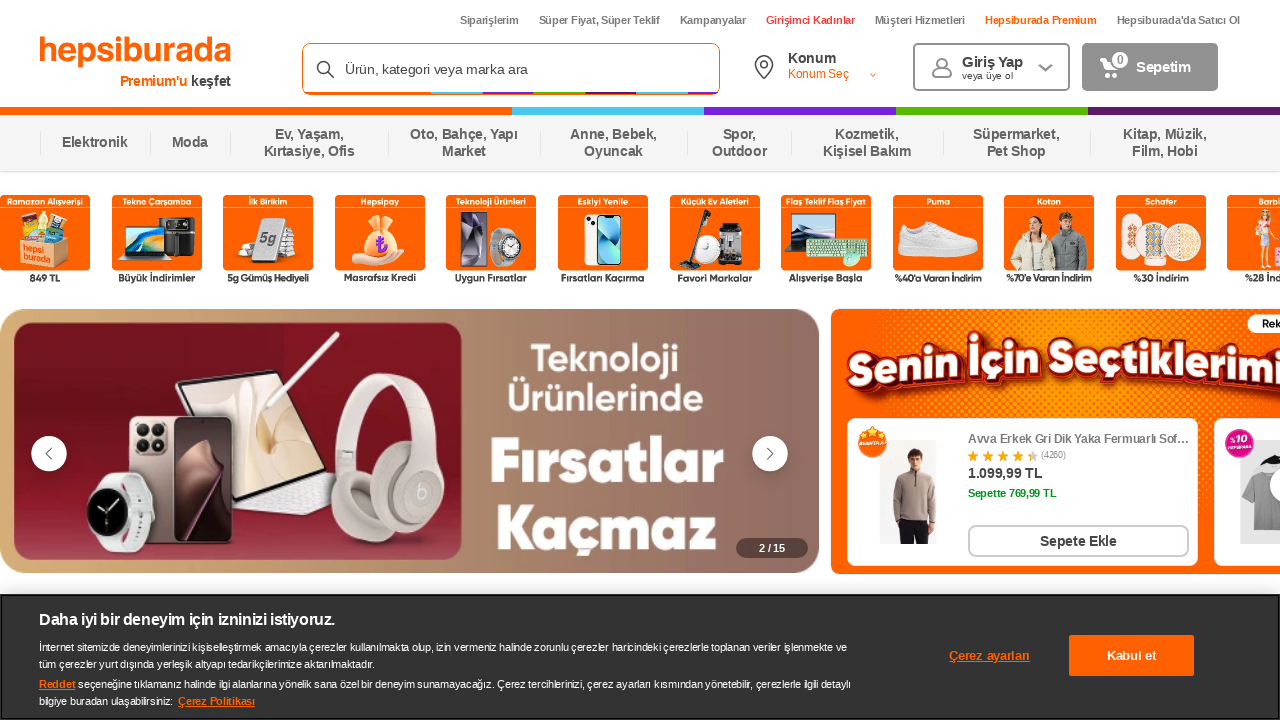